Navigates to the Heroes of War and Magic website and waits for page to load

Starting URL: https://www.heroeswm.ru/

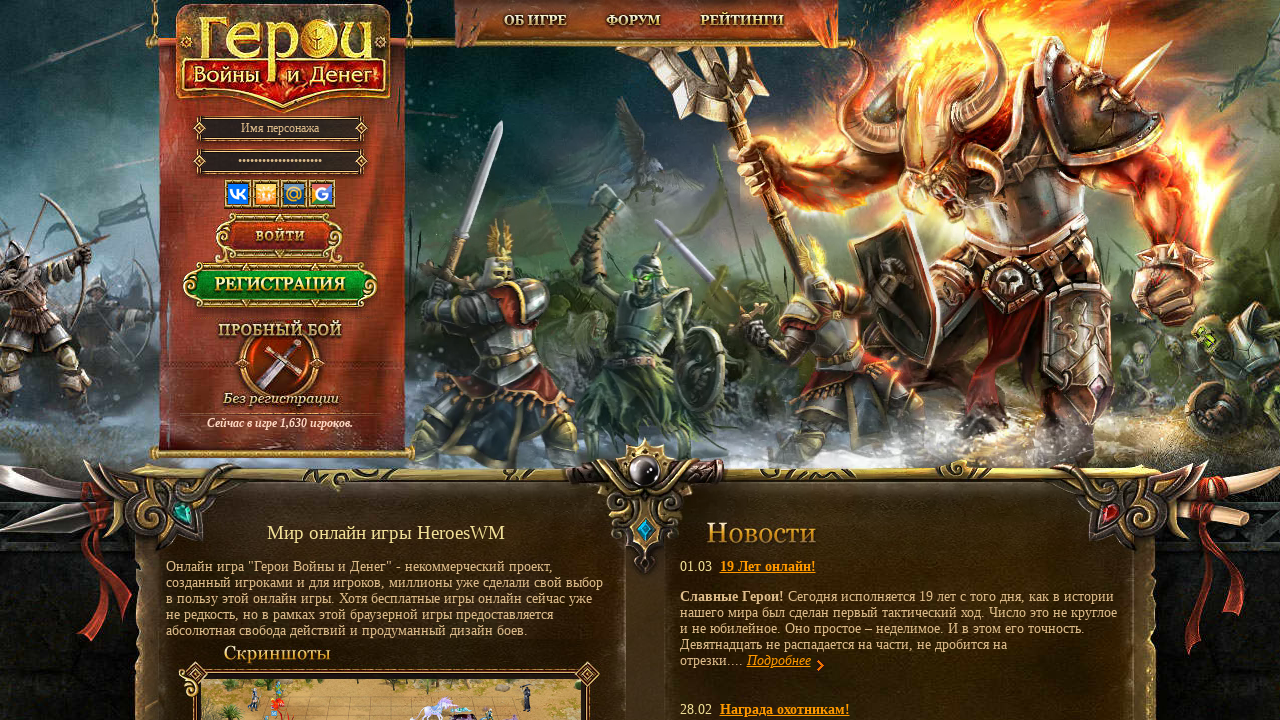

Page DOM content loaded for Heroes of War and Magic website
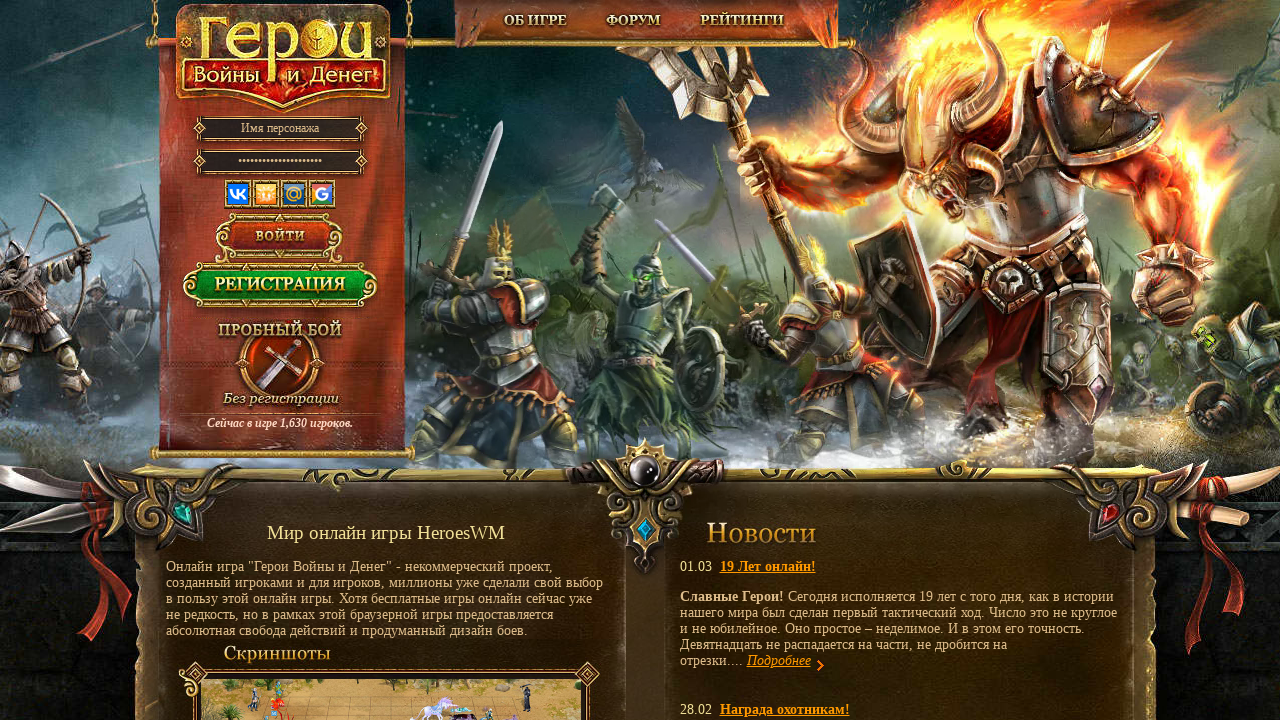

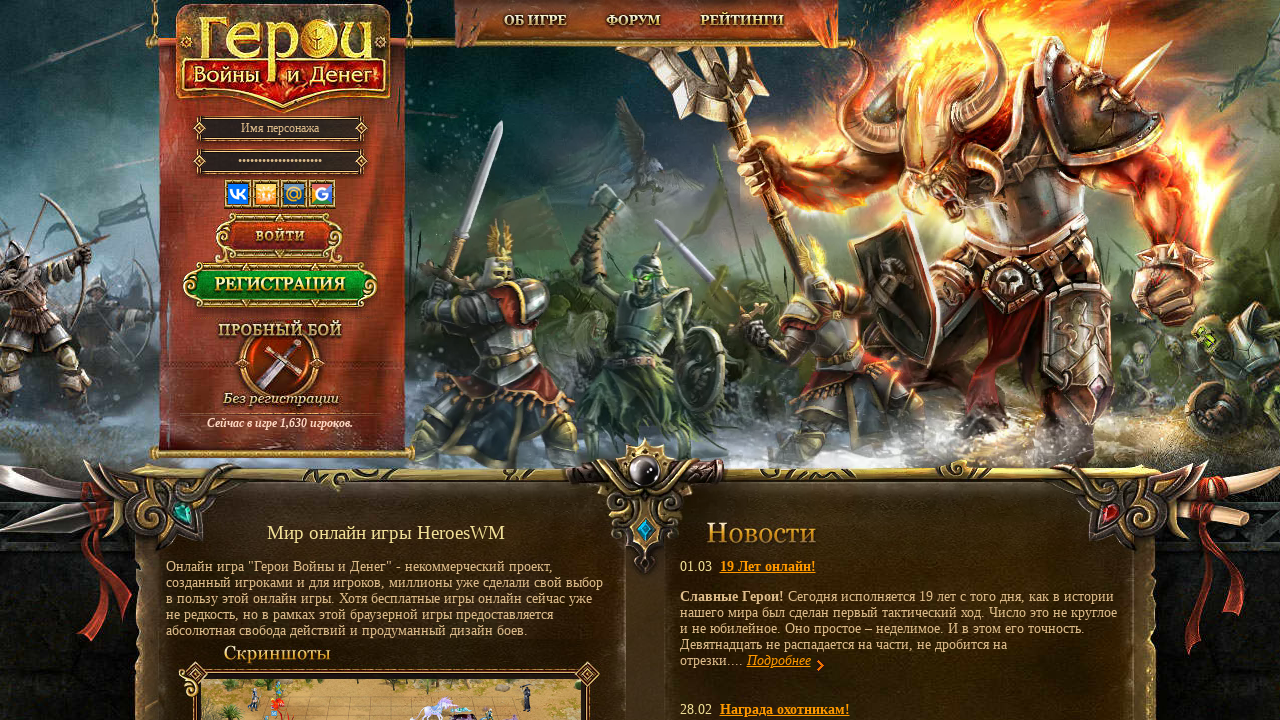